Tests removing the disabled attribute from an input field in an iframe, filling it with data, and submitting the form.

Starting URL: https://www.w3schools.com/tags/tryit.asp?filename=tryhtml_input_disabled

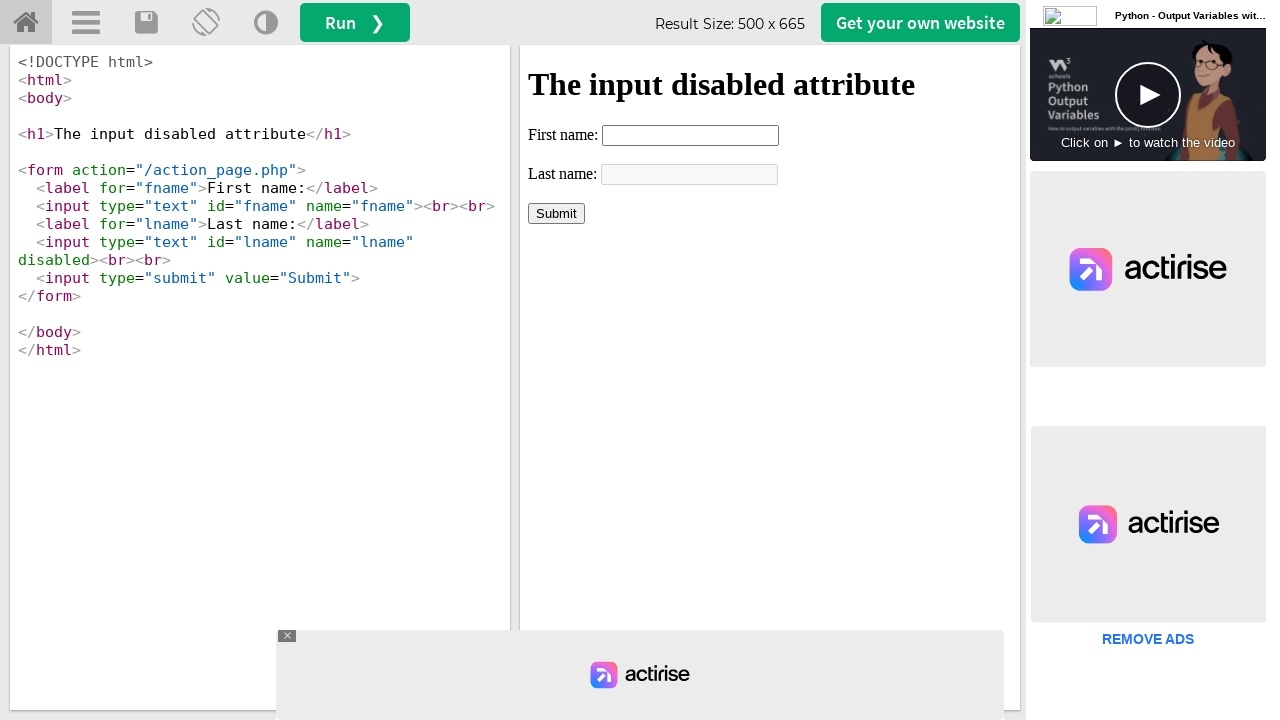

Located iframe with id 'iframeResult'
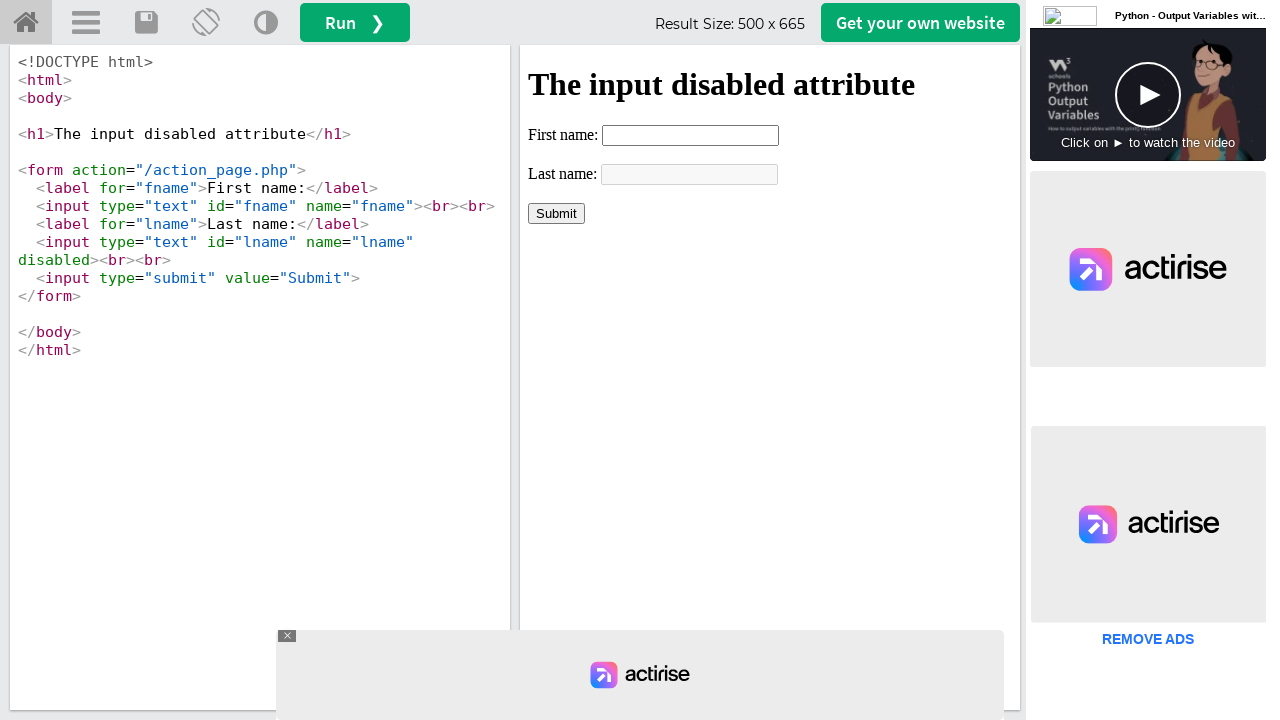

Removed disabled attribute from last name input field
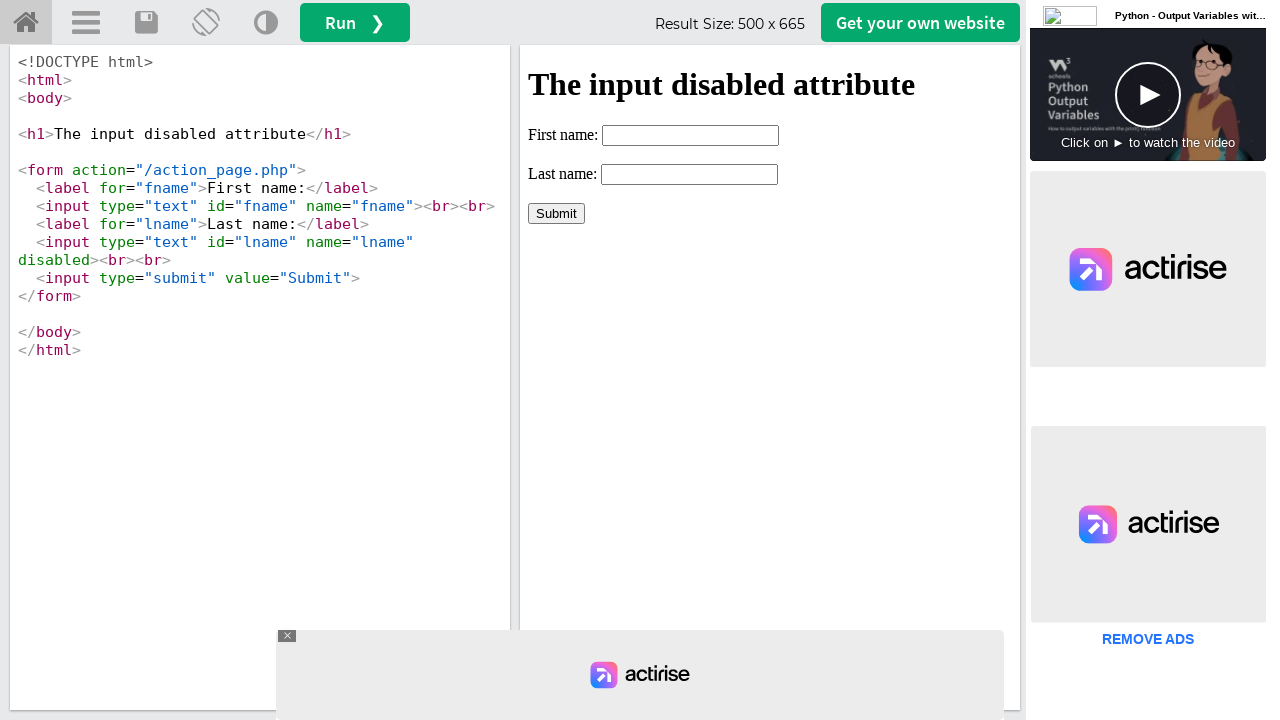

Filled last name field with 'Testing' on xpath=//iframe[@id='iframeResult'] >> internal:control=enter-frame >> xpath=//in
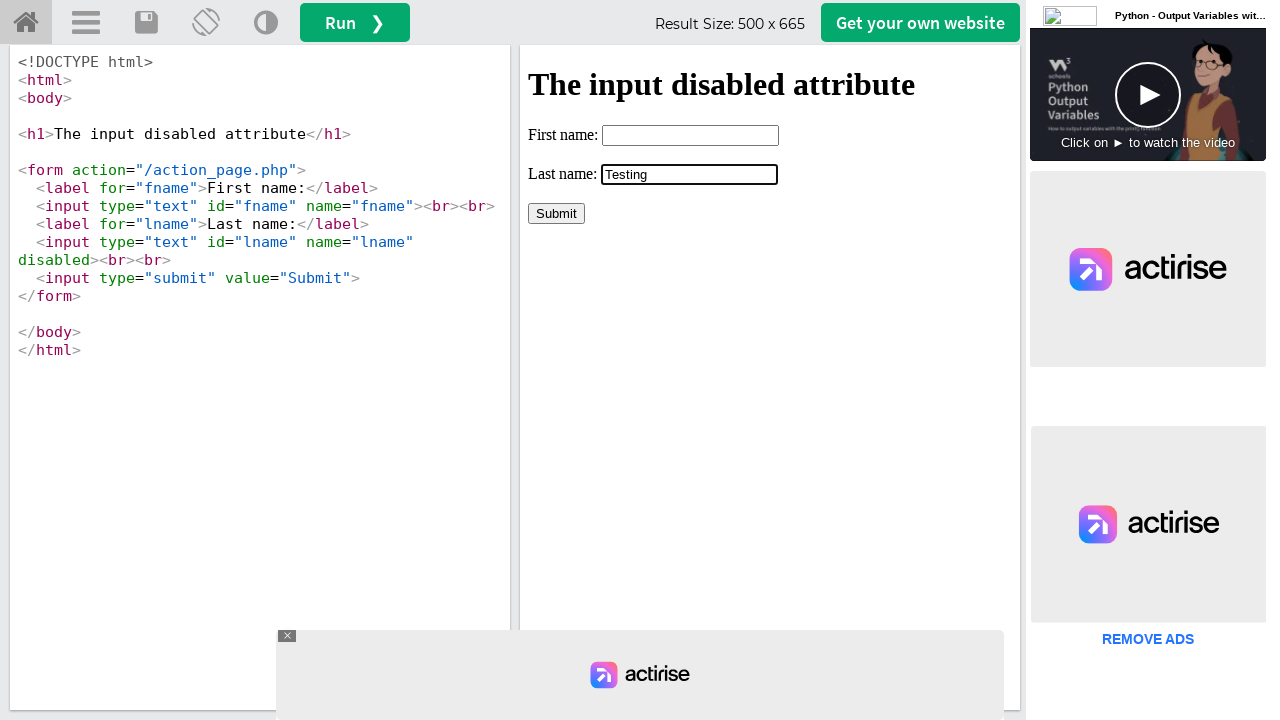

Filled first name field with 'Automation' on xpath=//iframe[@id='iframeResult'] >> internal:control=enter-frame >> xpath=//in
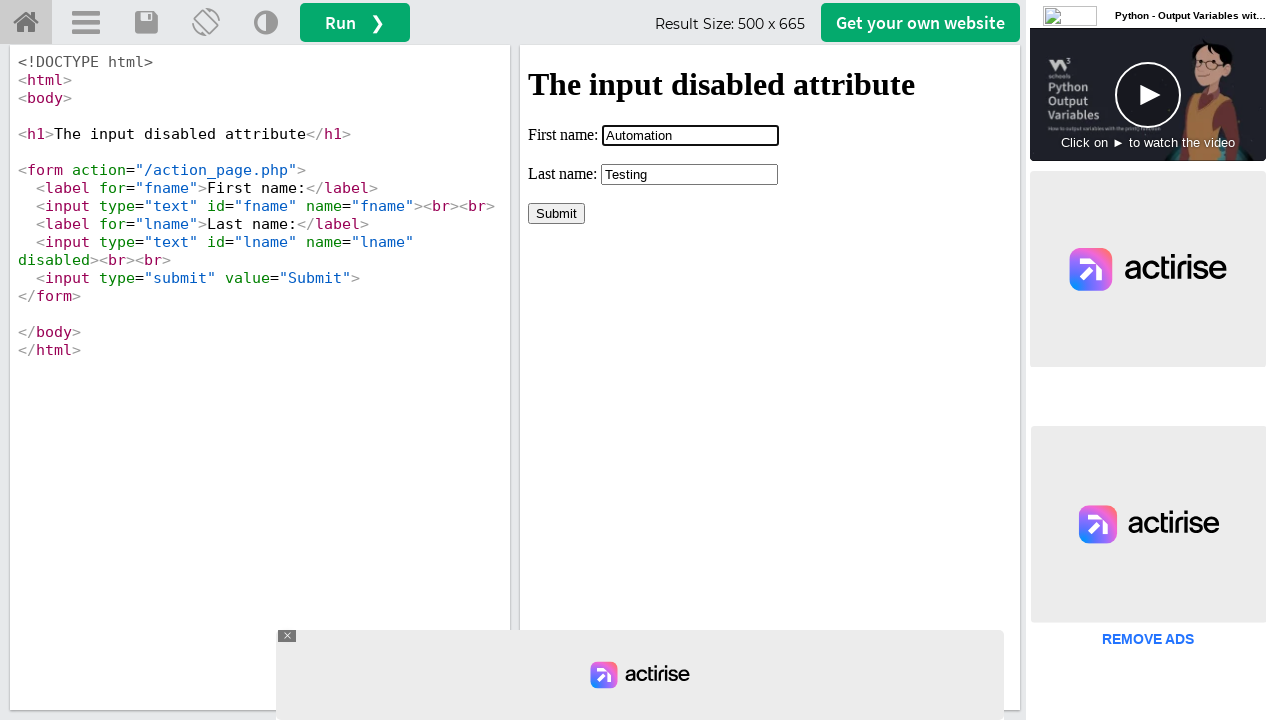

Clicked Submit button to submit the form at (556, 213) on xpath=//iframe[@id='iframeResult'] >> internal:control=enter-frame >> xpath=//in
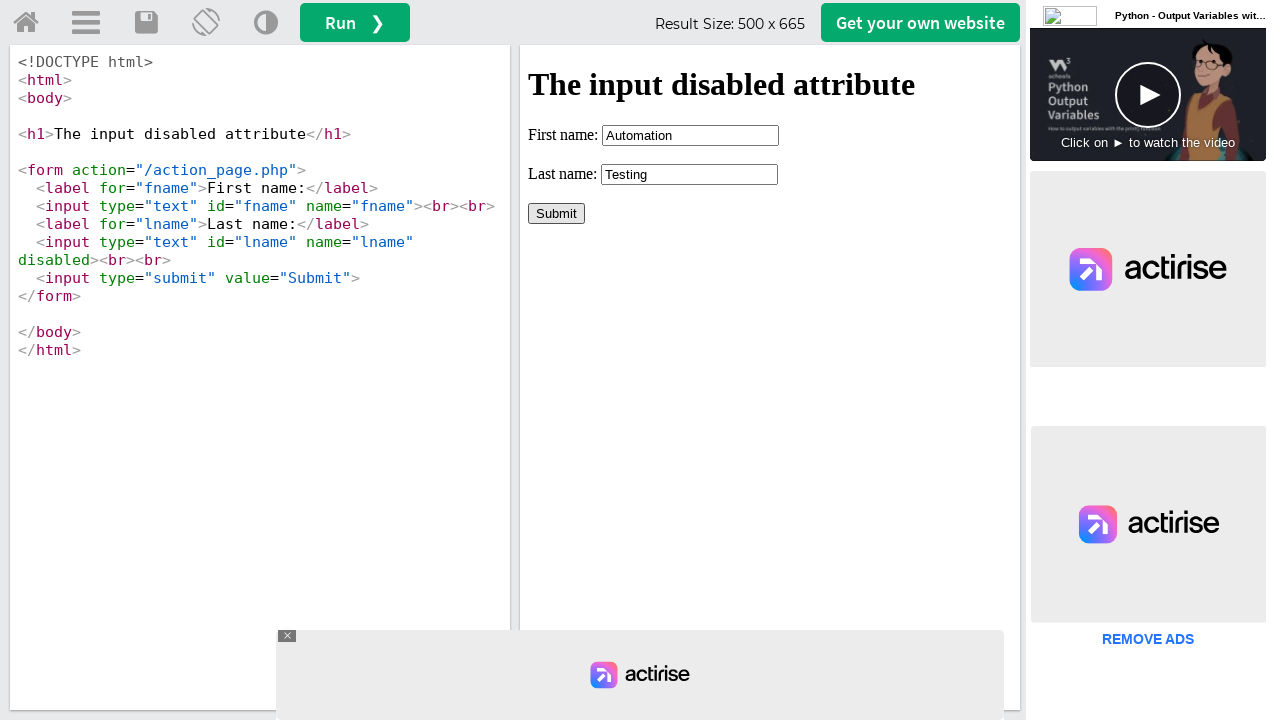

Form submission verified with expected result 'fname=Automation&lname=Testing'
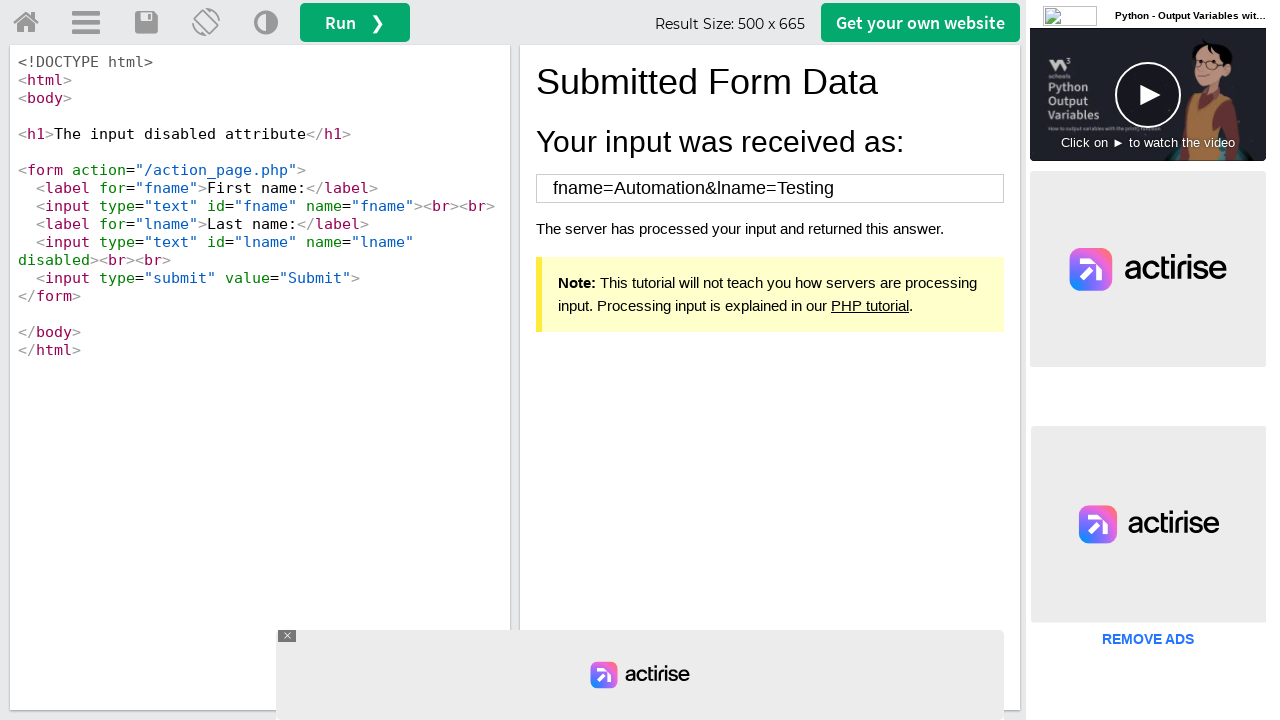

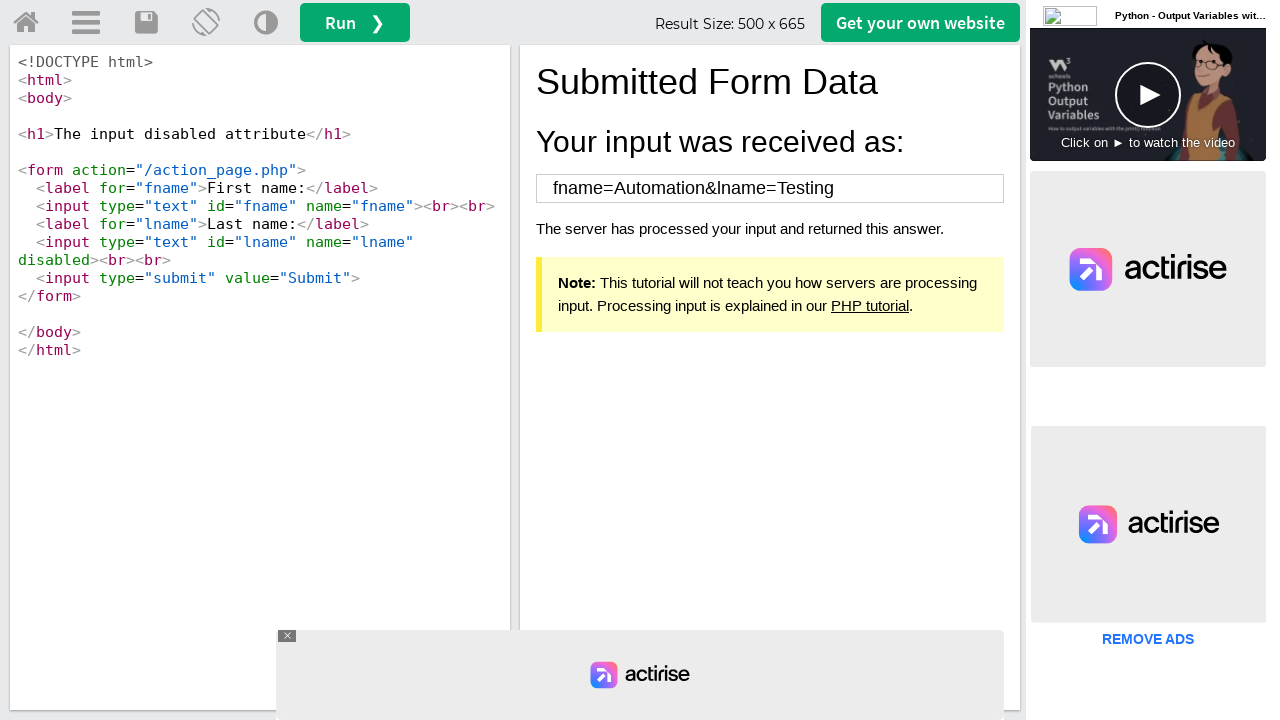